Tests dynamic controls functionality by clicking on checkbox, removing it, then adding it back and verifying the "It's back!" message appears

Starting URL: https://the-internet.herokuapp.com/

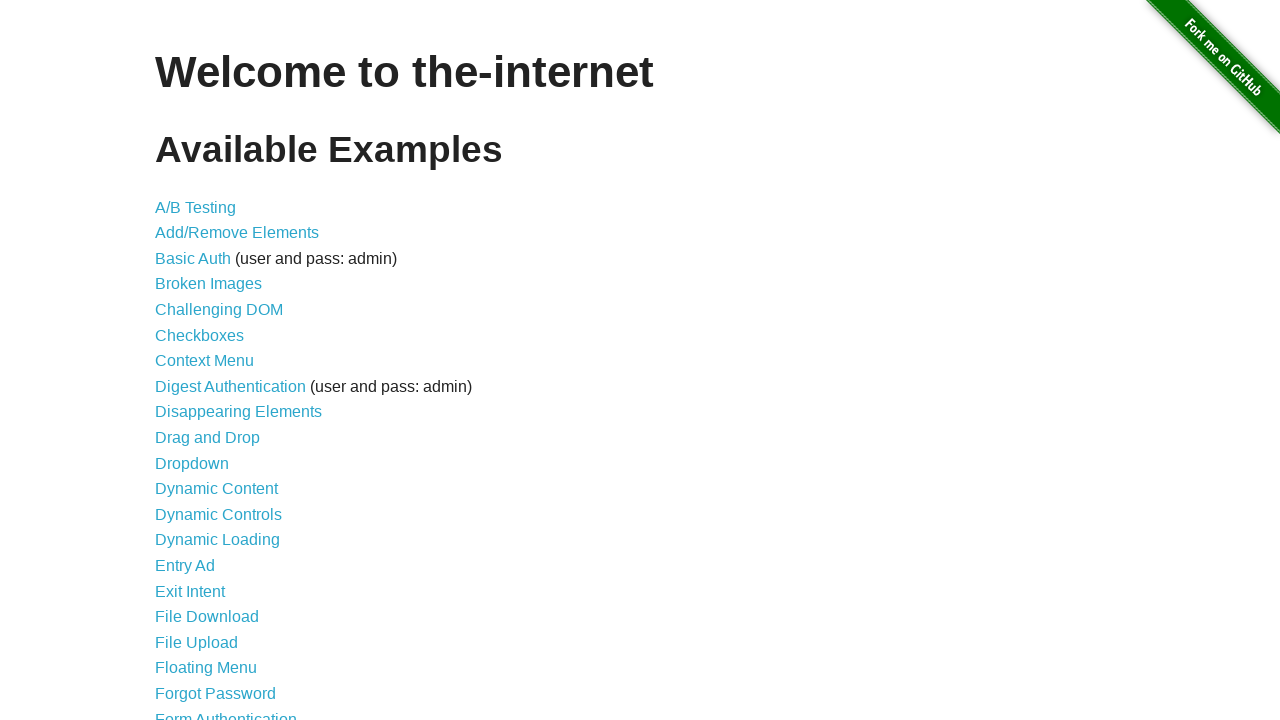

Clicked on Dynamic Controls link at (218, 514) on a:has-text('Dynamic Controls')
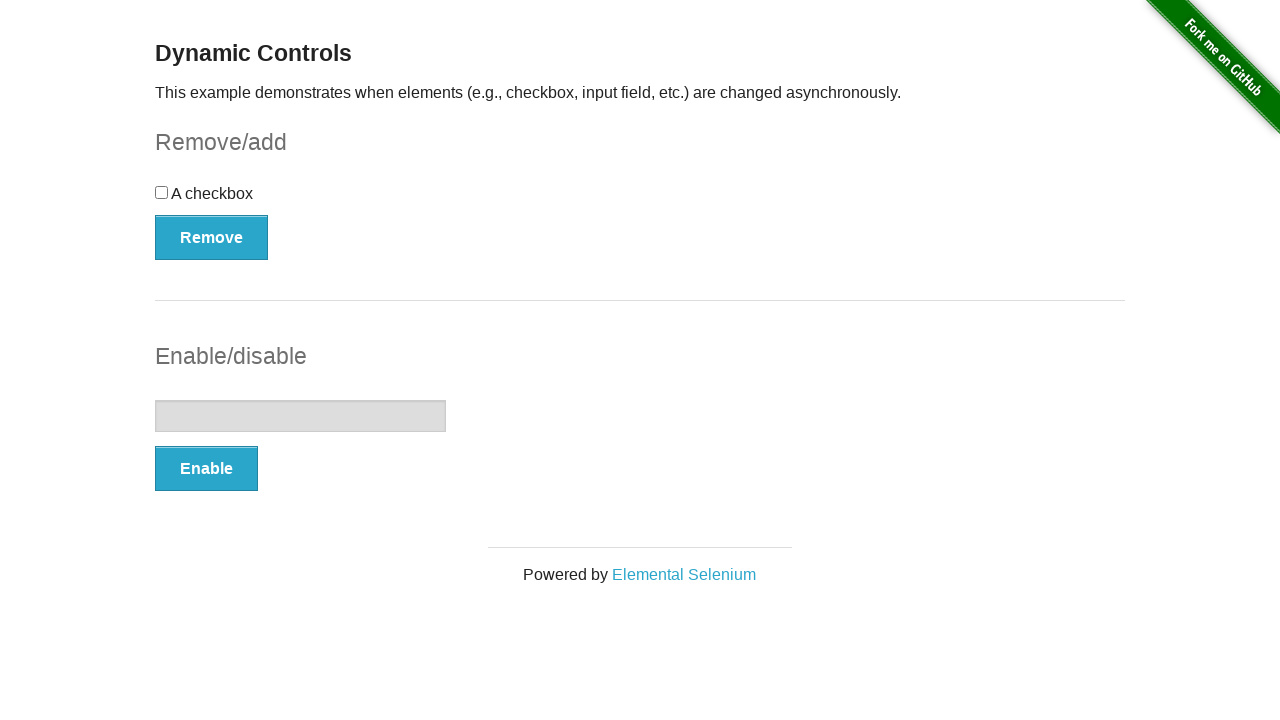

Clicked the checkbox at (162, 192) on input[type='checkbox']
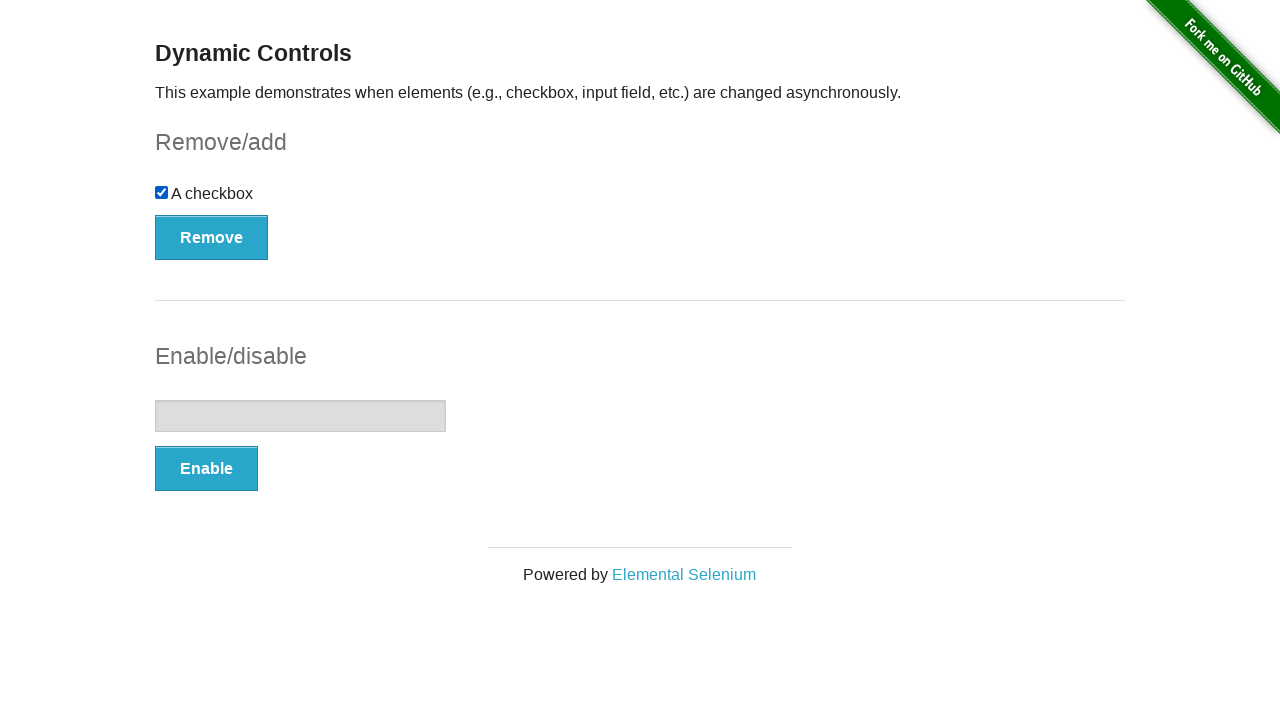

Clicked Remove button to remove the checkbox at (212, 237) on button:has-text('Remove')
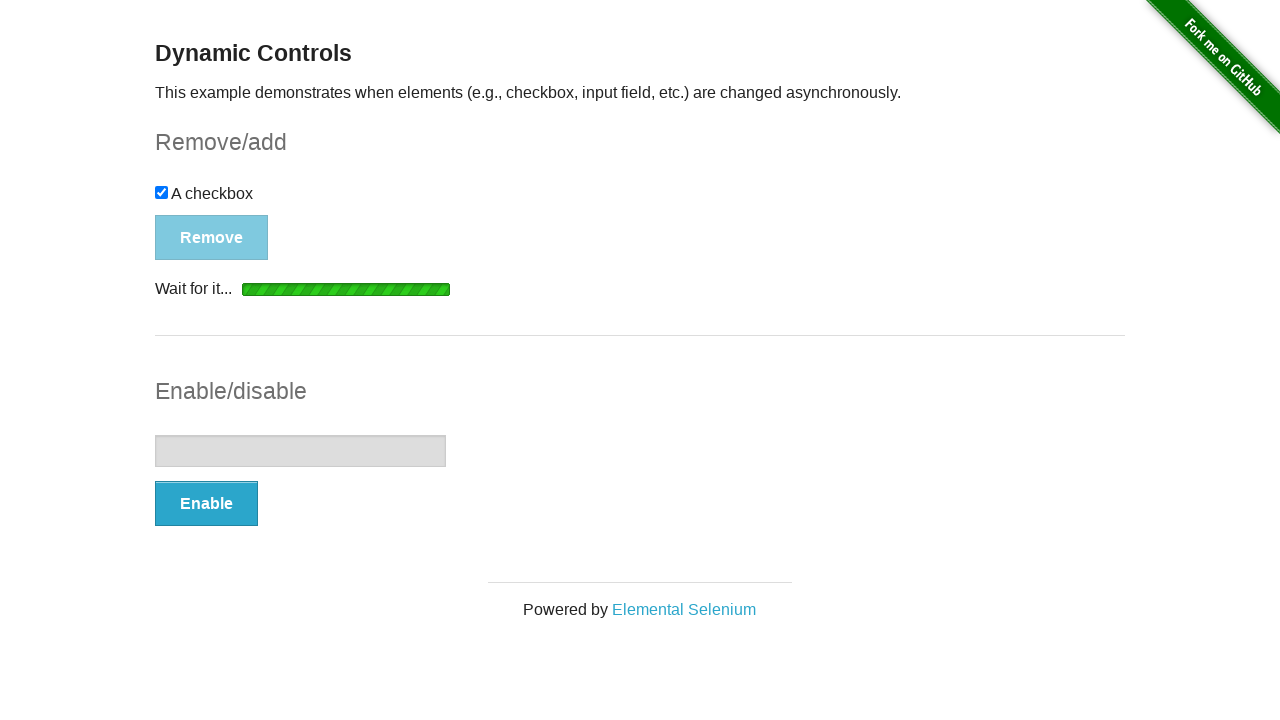

Add button became available after checkbox removal
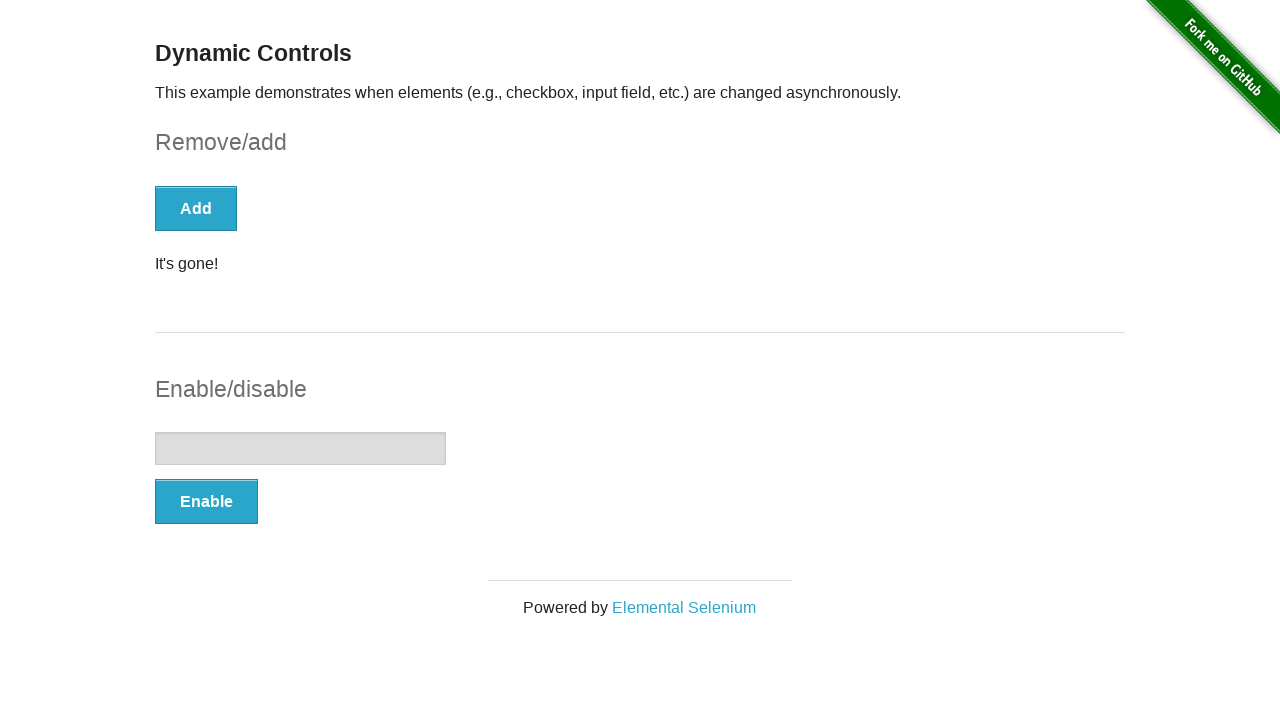

Clicked Add button to restore the checkbox at (196, 208) on button:has-text('Add')
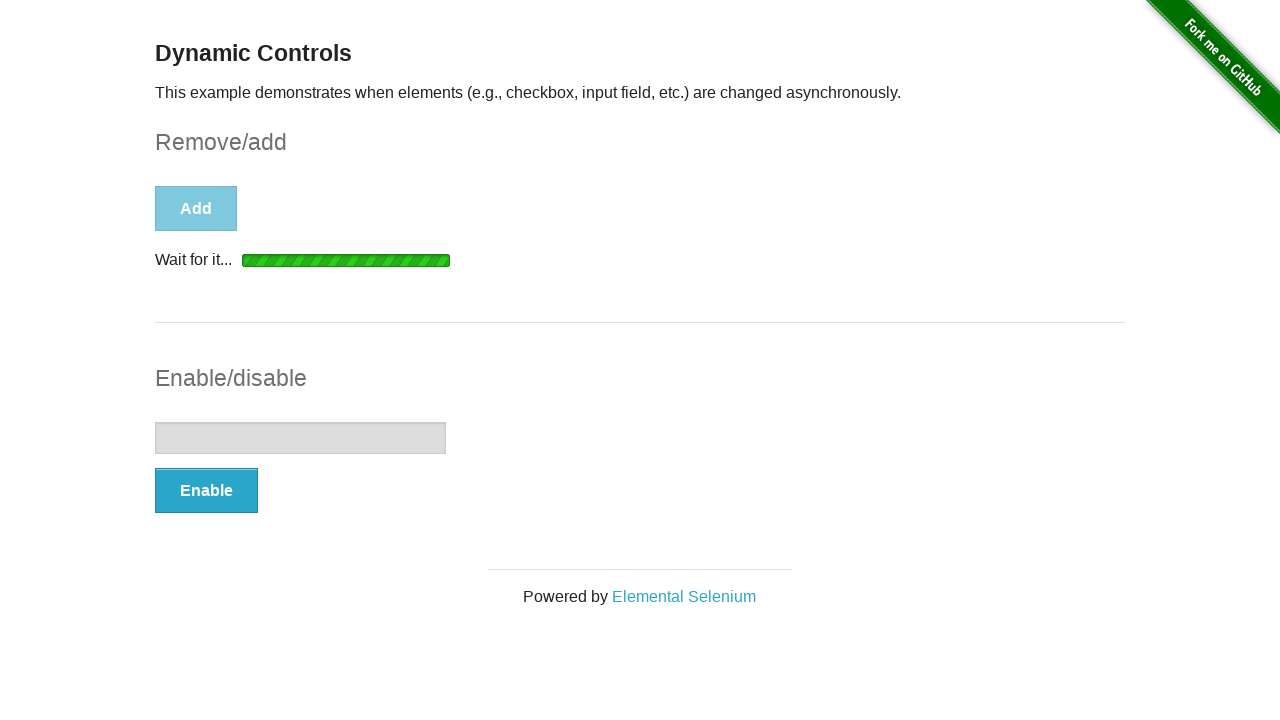

Verified "It's back!" message appeared after checkbox was restored
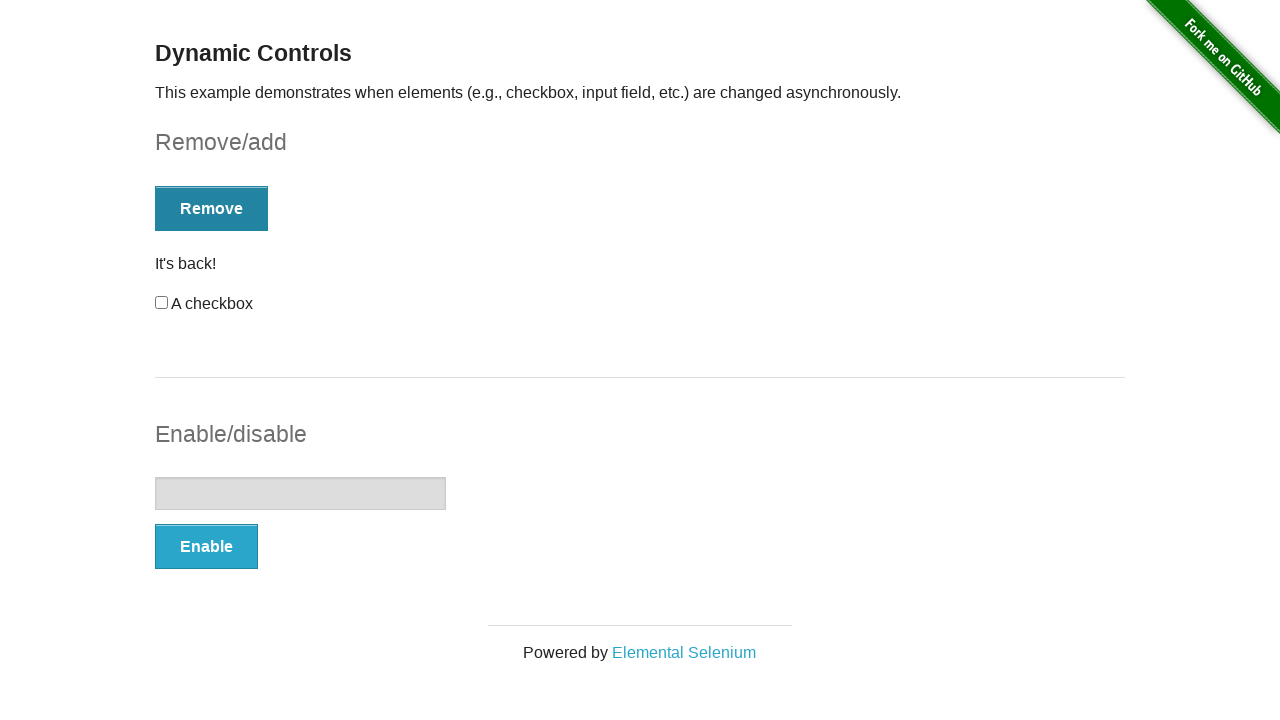

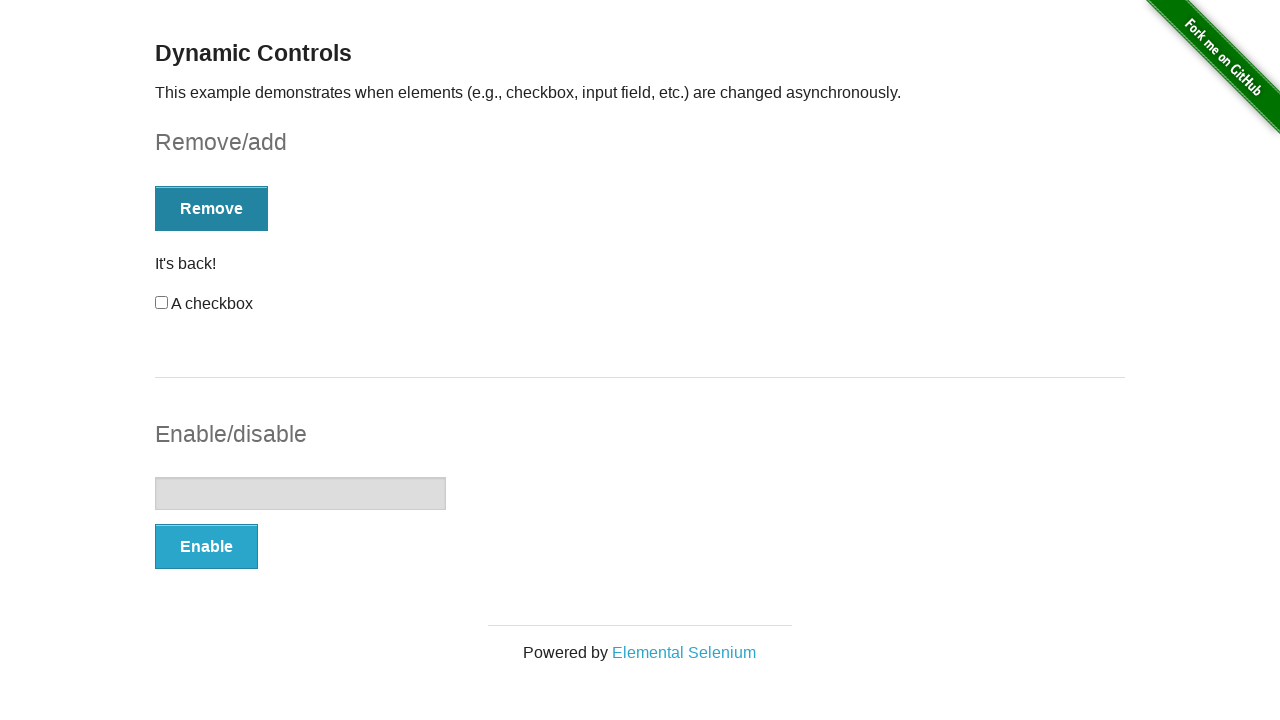